Tests drag and drop functionality by double-clicking on drop text, dragging an element to target, and performing a context click

Starting URL: https://jqueryui.com/resources/demos/droppable/default.html

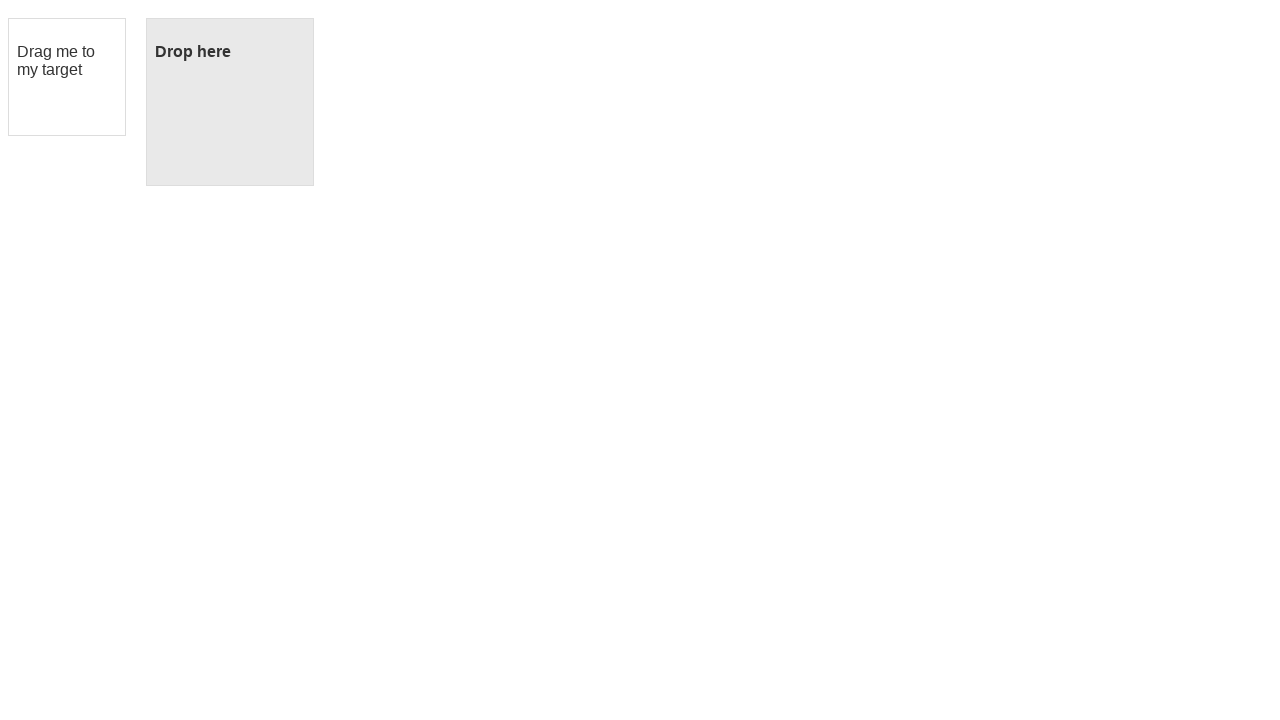

Double-clicked on drop text at (230, 52) on #droppable p
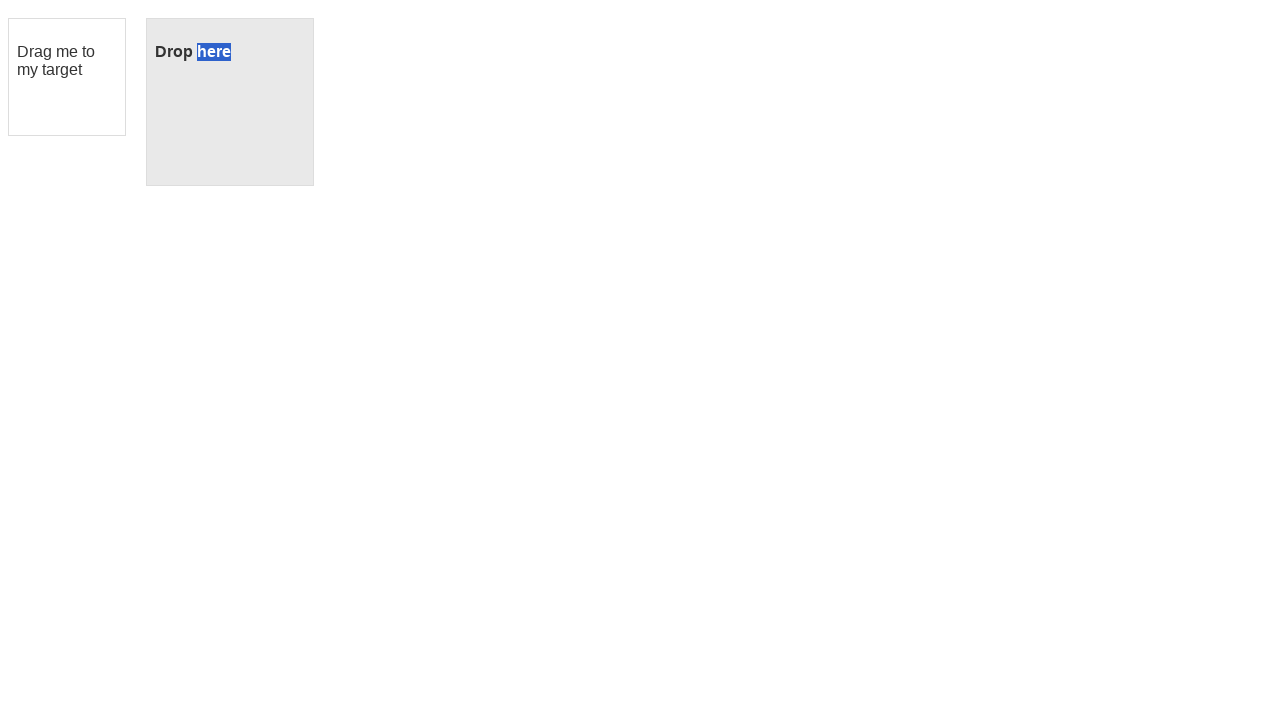

Dragged draggable element to droppable target at (230, 102)
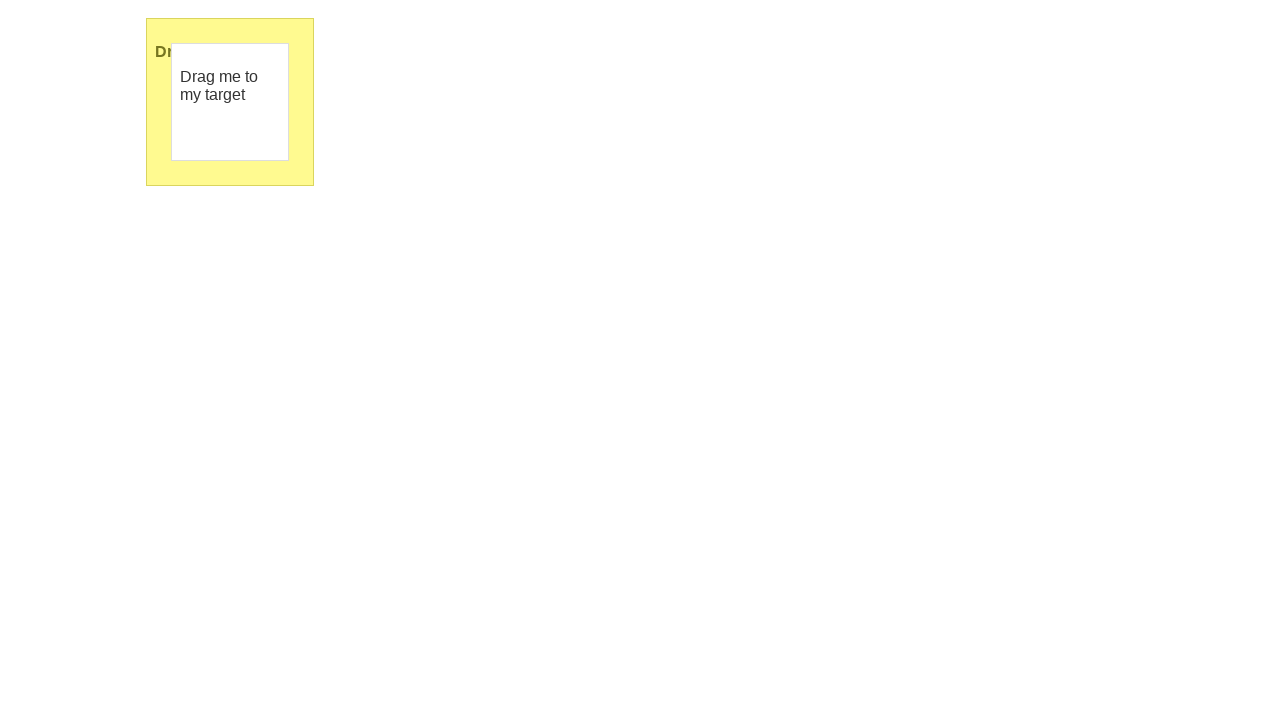

Right-clicked on draggable element at (230, 102) on #draggable
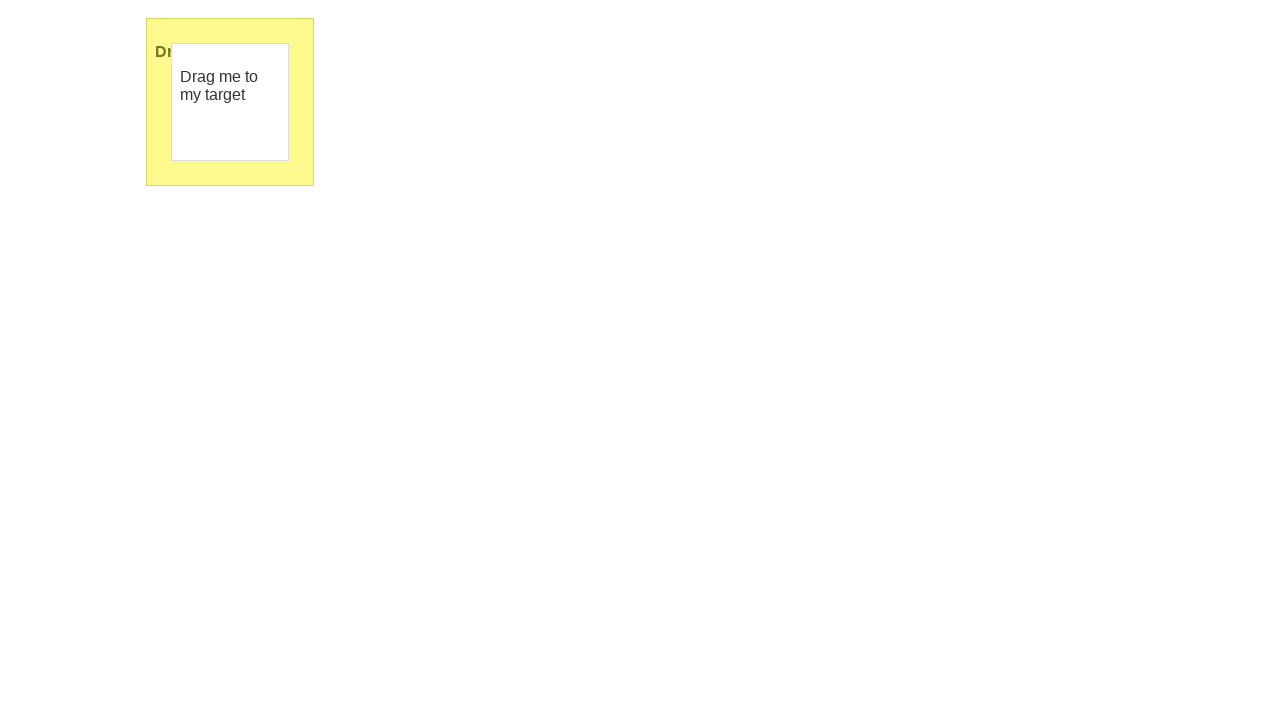

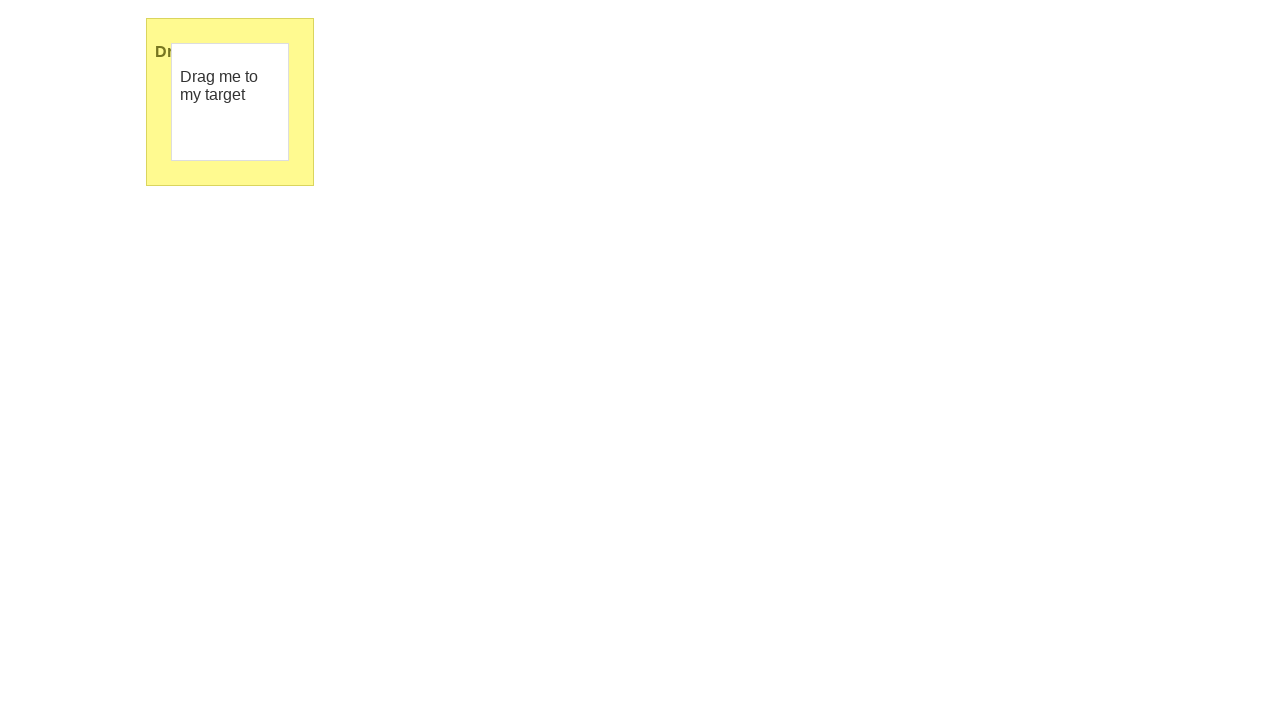